Tests text input functionality by filling out a form with username, email, current address, and permanent address fields, then submitting the form

Starting URL: https://demoqa.com/text-box

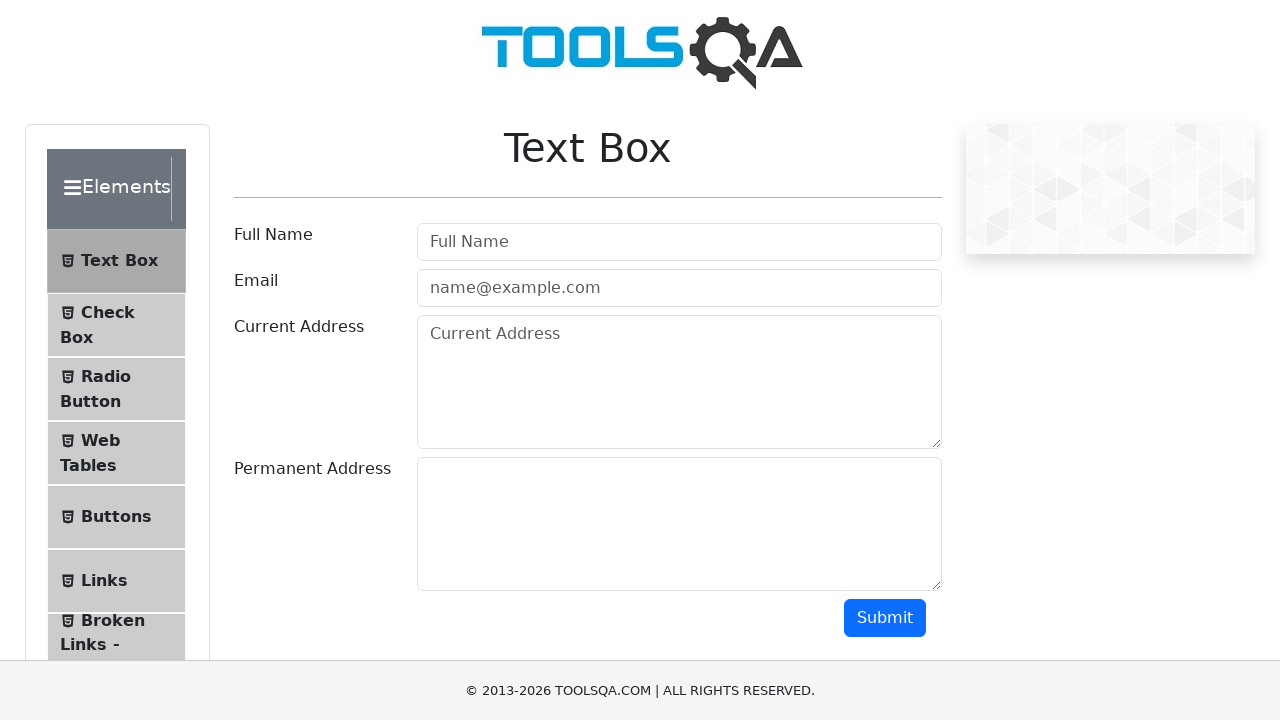

Page header loaded and verified
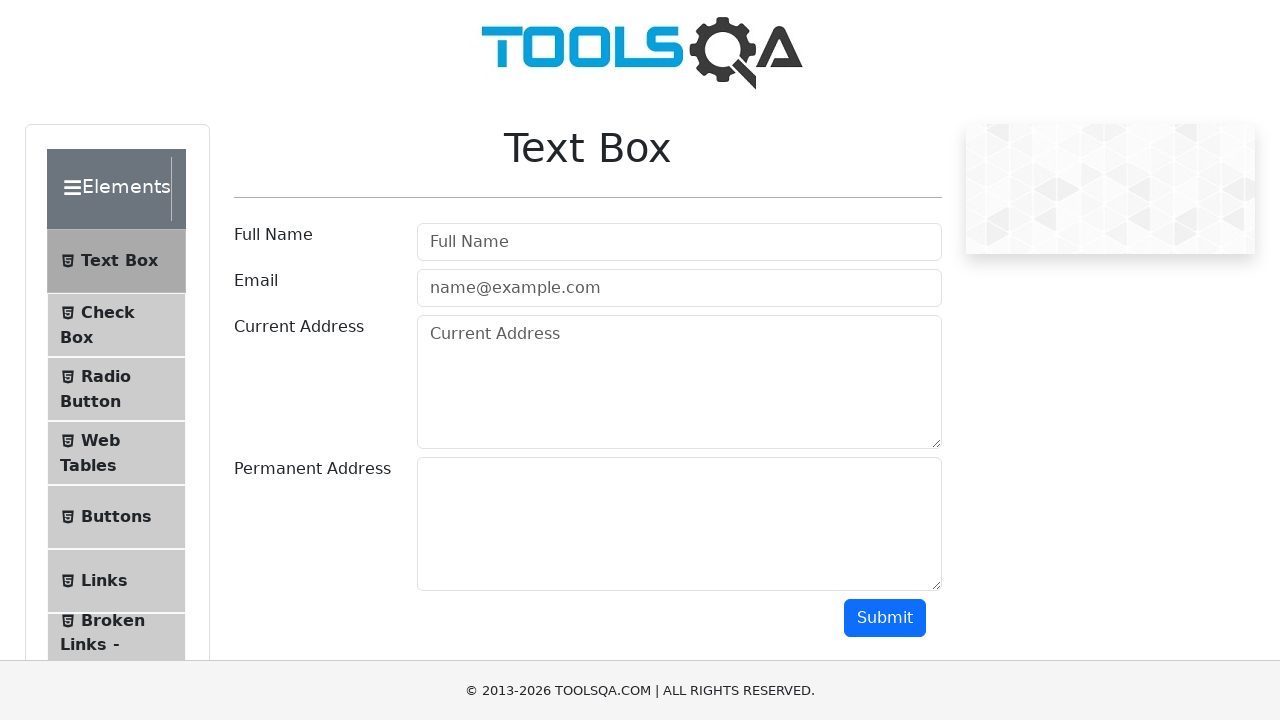

Filled username field with 'Nika T' on #userName
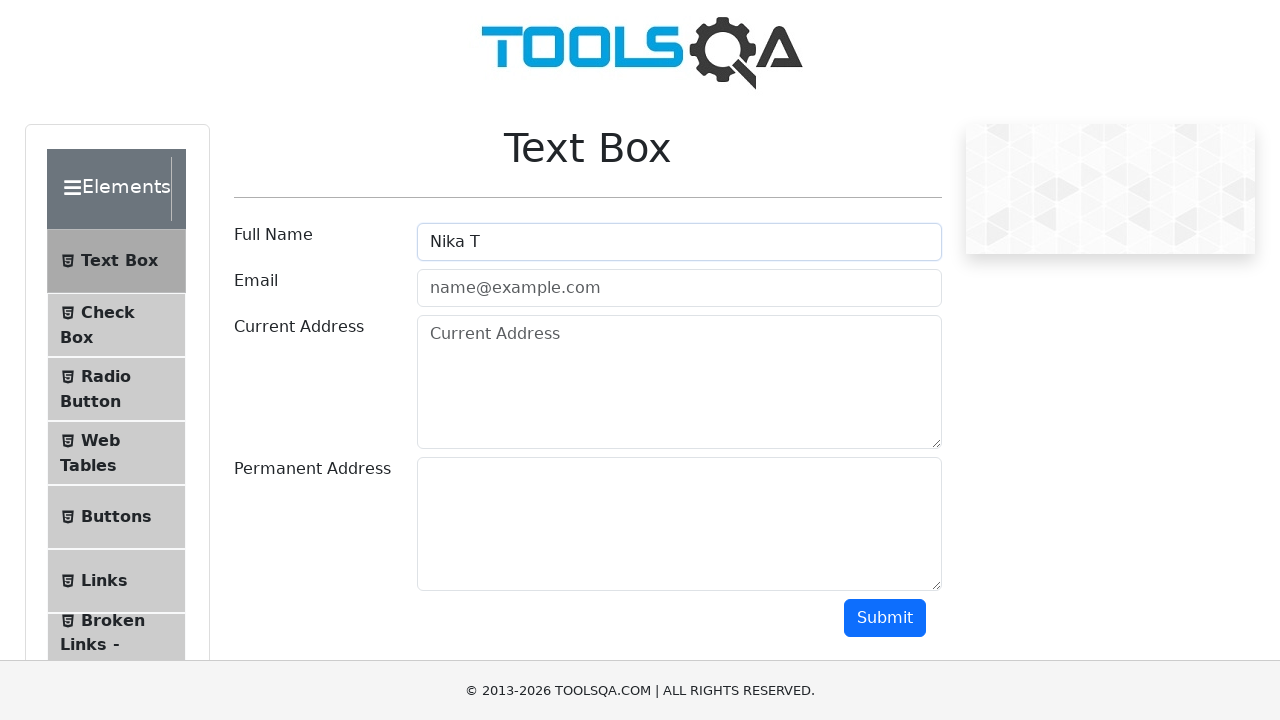

Filled email field with 'nikat@gmail.com' on #userEmail
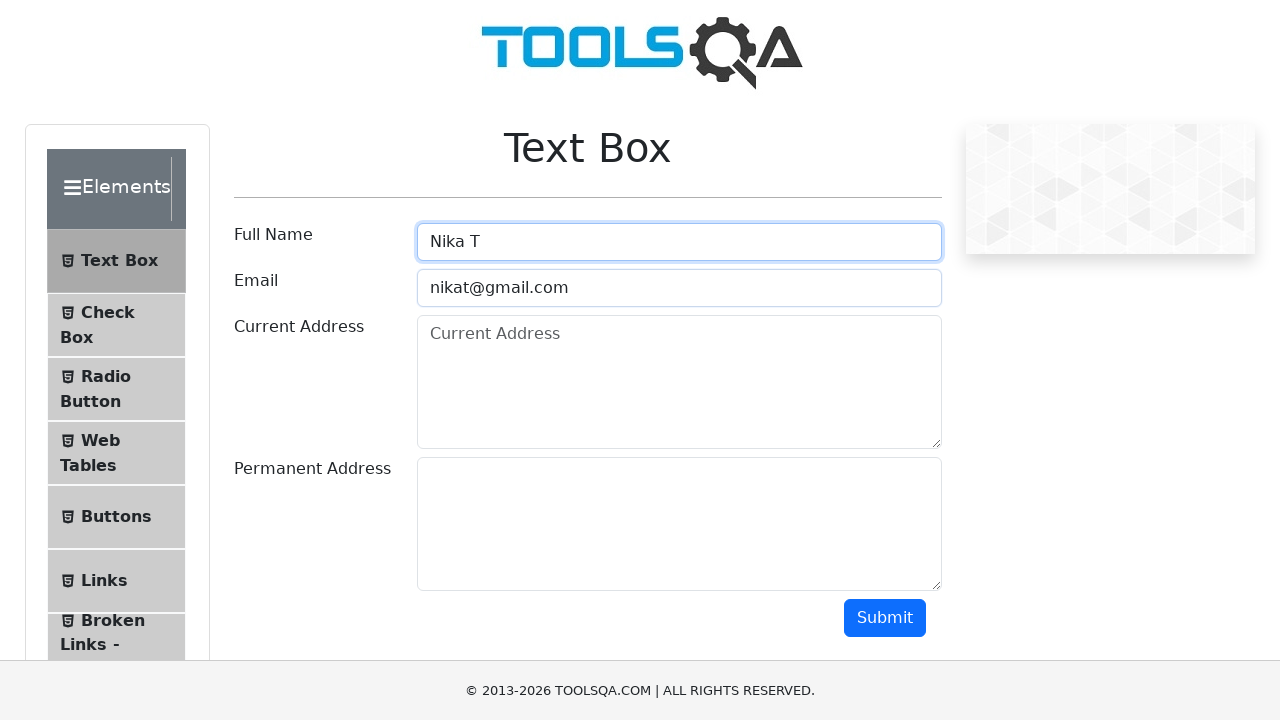

Filled current address field with 'Some Text for example' on #currentAddress
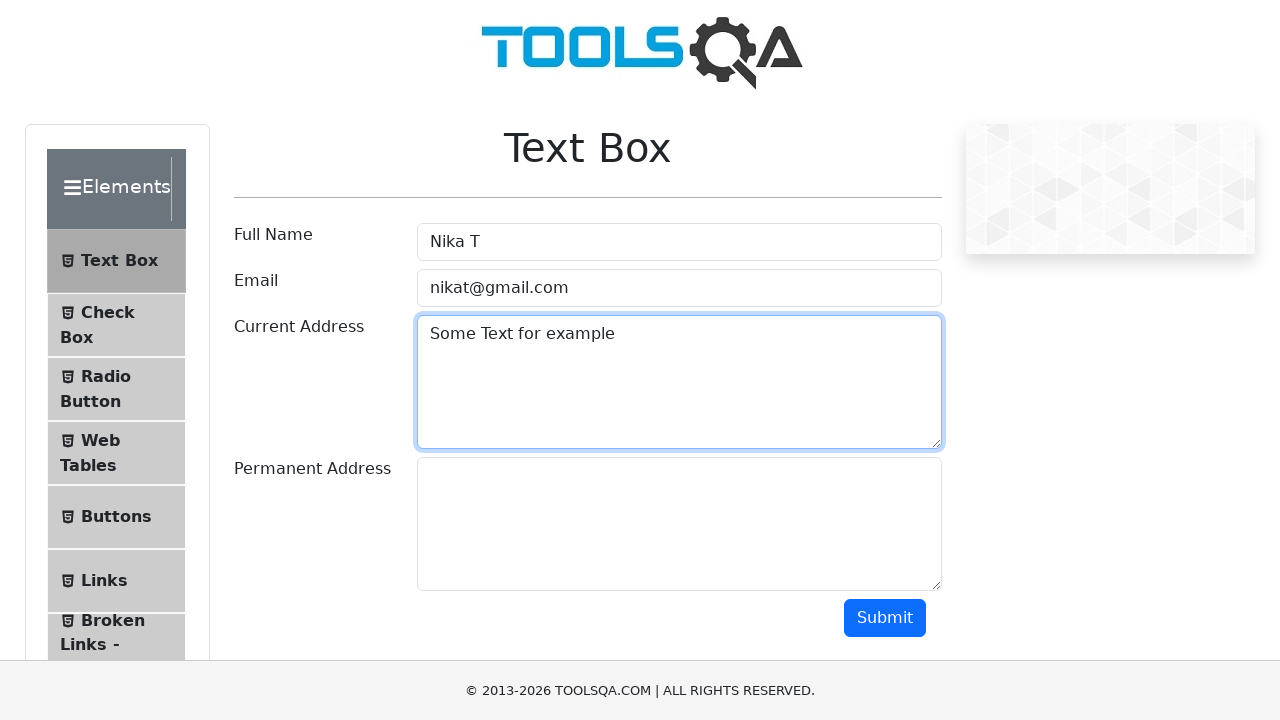

Filled permanent address field with 'Some Text for example' on #permanentAddress
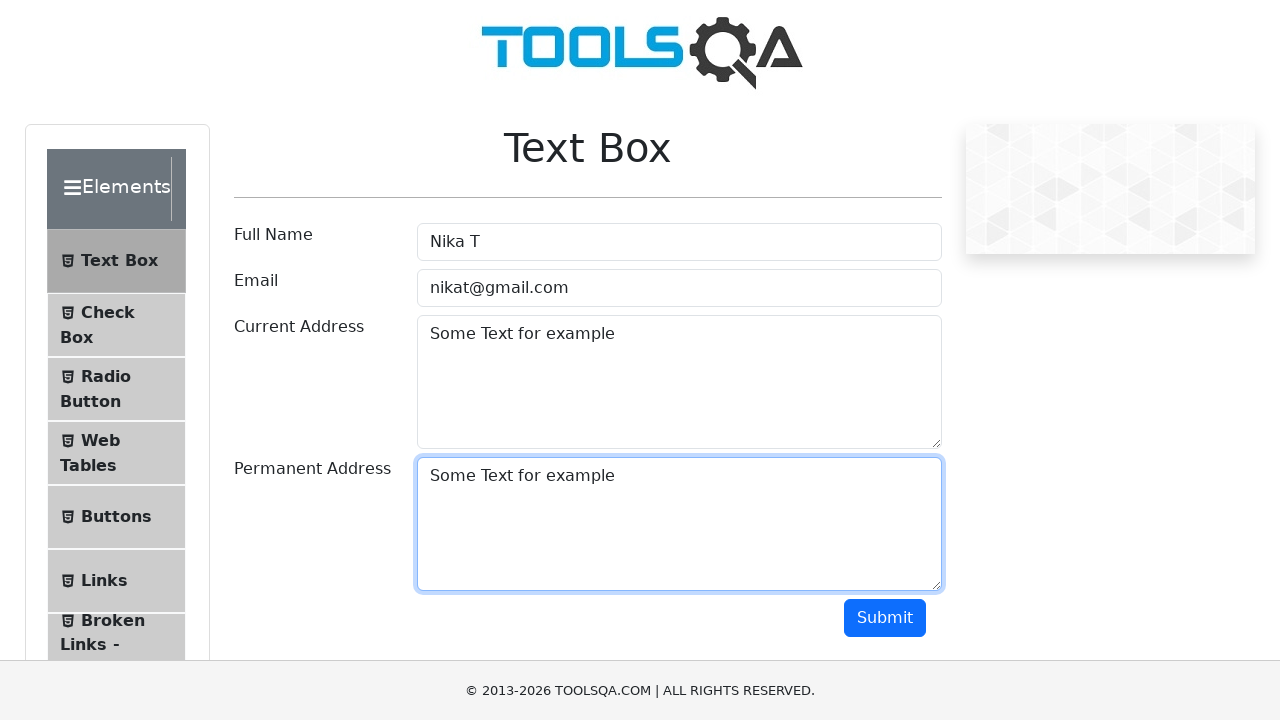

Clicked submit button to submit the form at (885, 618) on button[id="submit"]
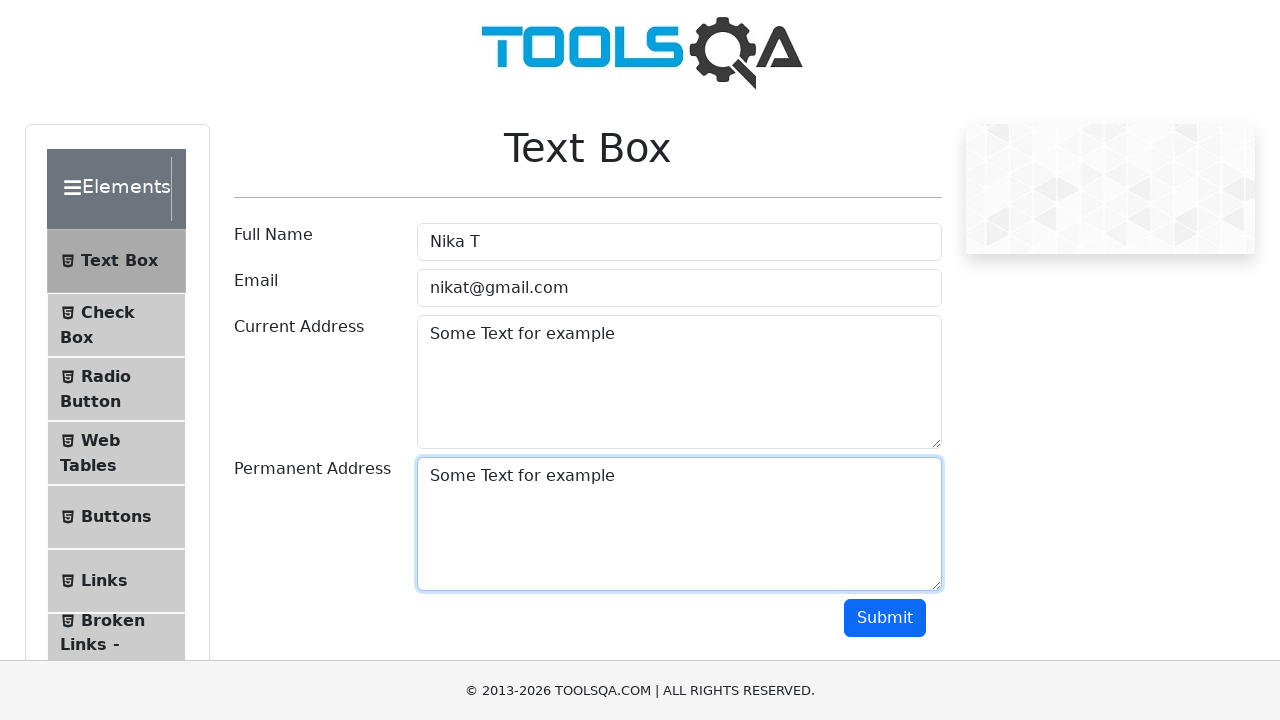

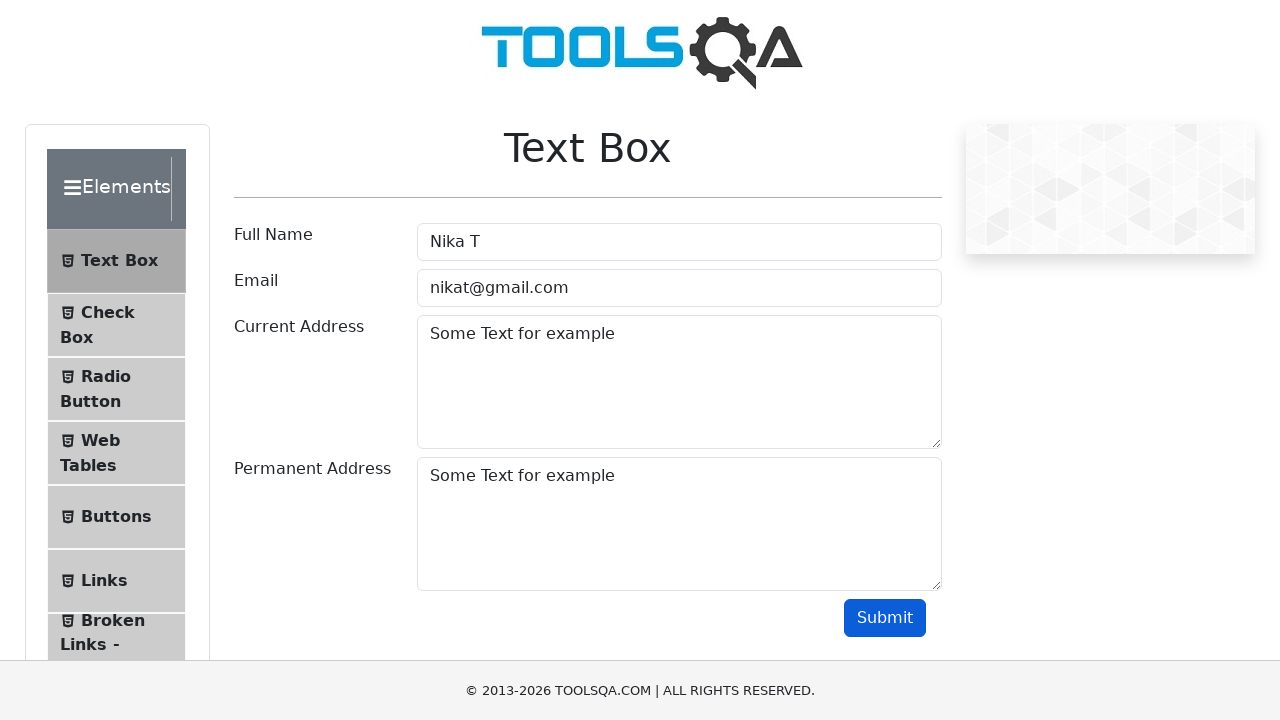